Tests the add/remove elements functionality by clicking the "Add Element" button to create a "Delete" button, verifying it appears, then clicking "Delete" and verifying it disappears.

Starting URL: http://the-internet.herokuapp.com/add_remove_elements/

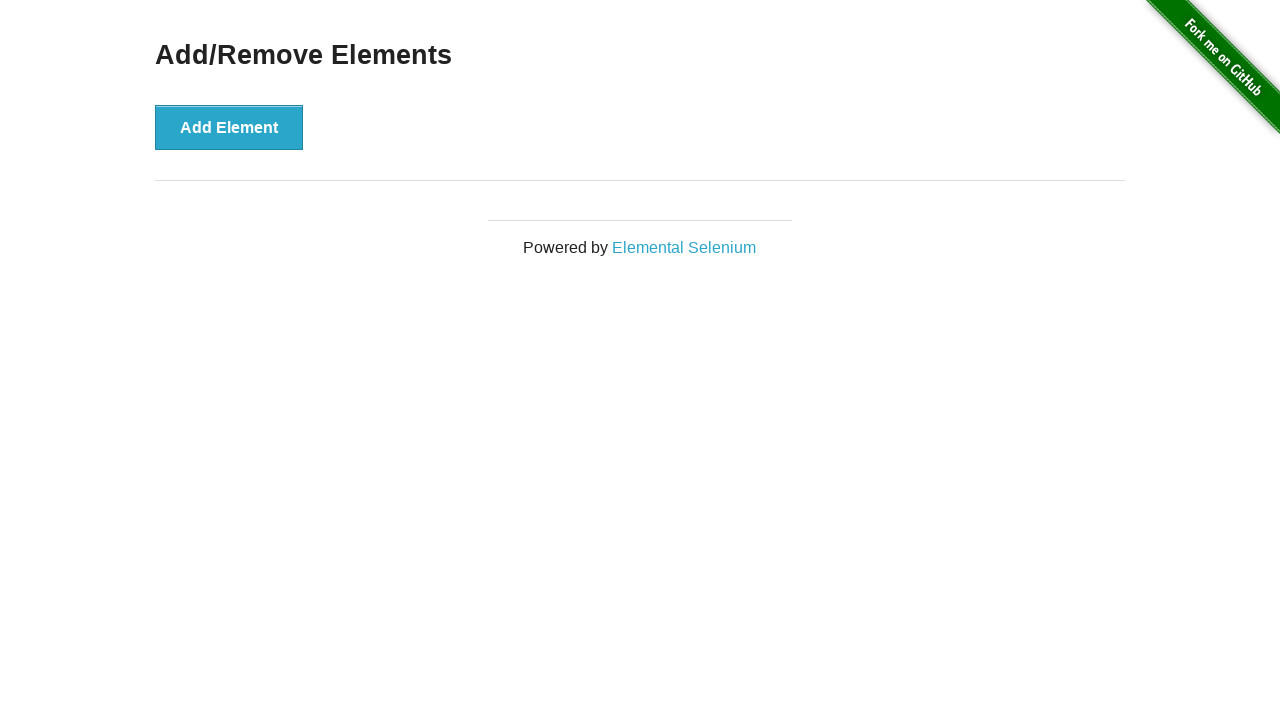

Navigated to Add/Remove Elements page
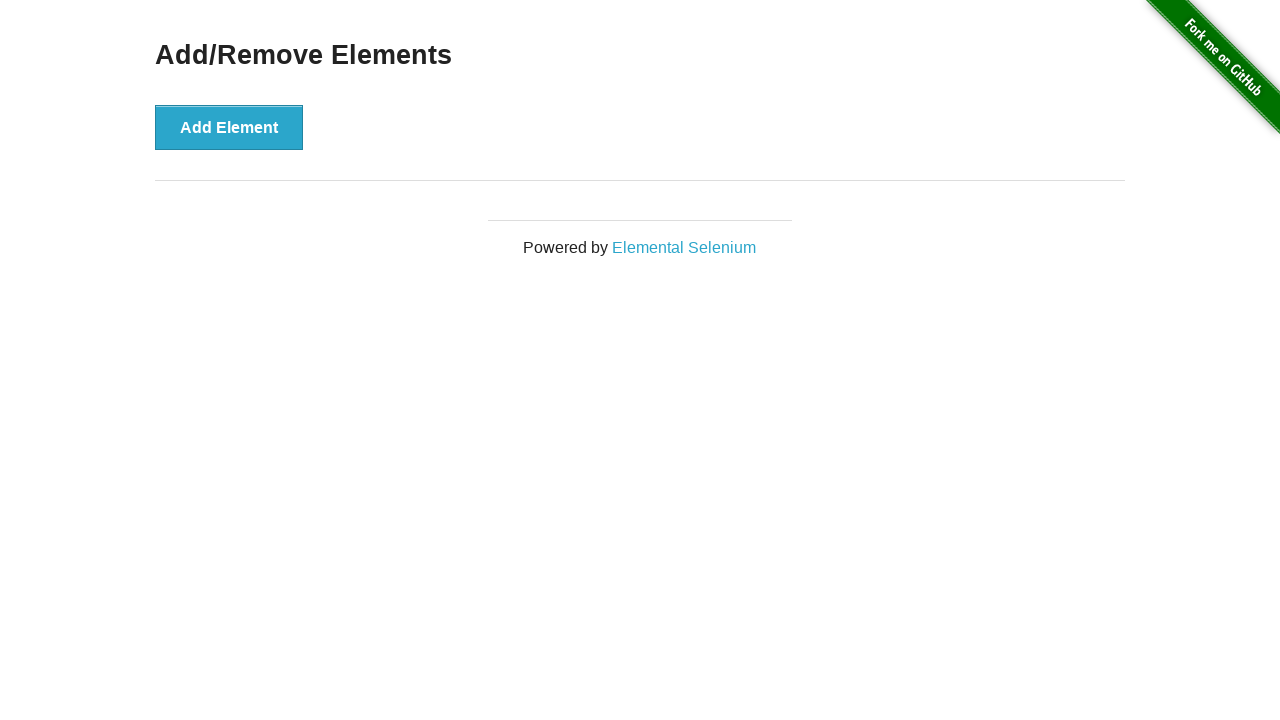

Clicked 'Add Element' button to create a Delete button at (229, 127) on xpath=//button[contains(text(),'Add Element')]
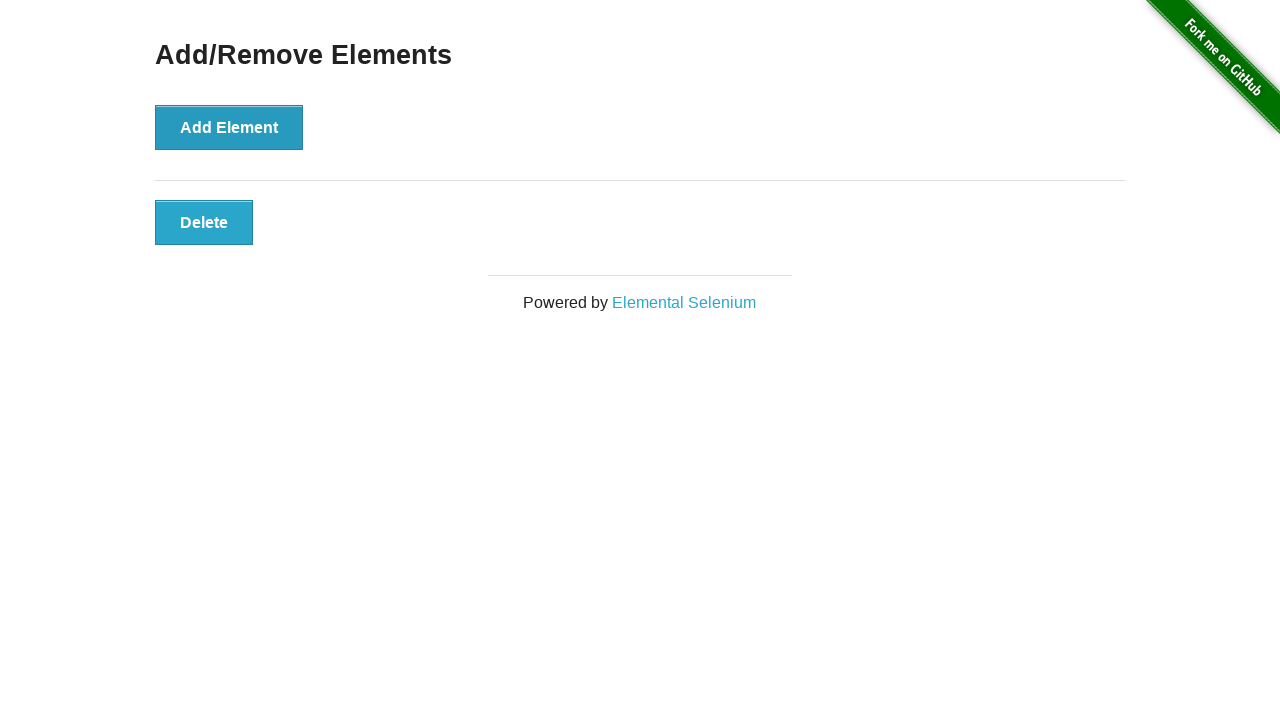

Delete button appeared and is now visible
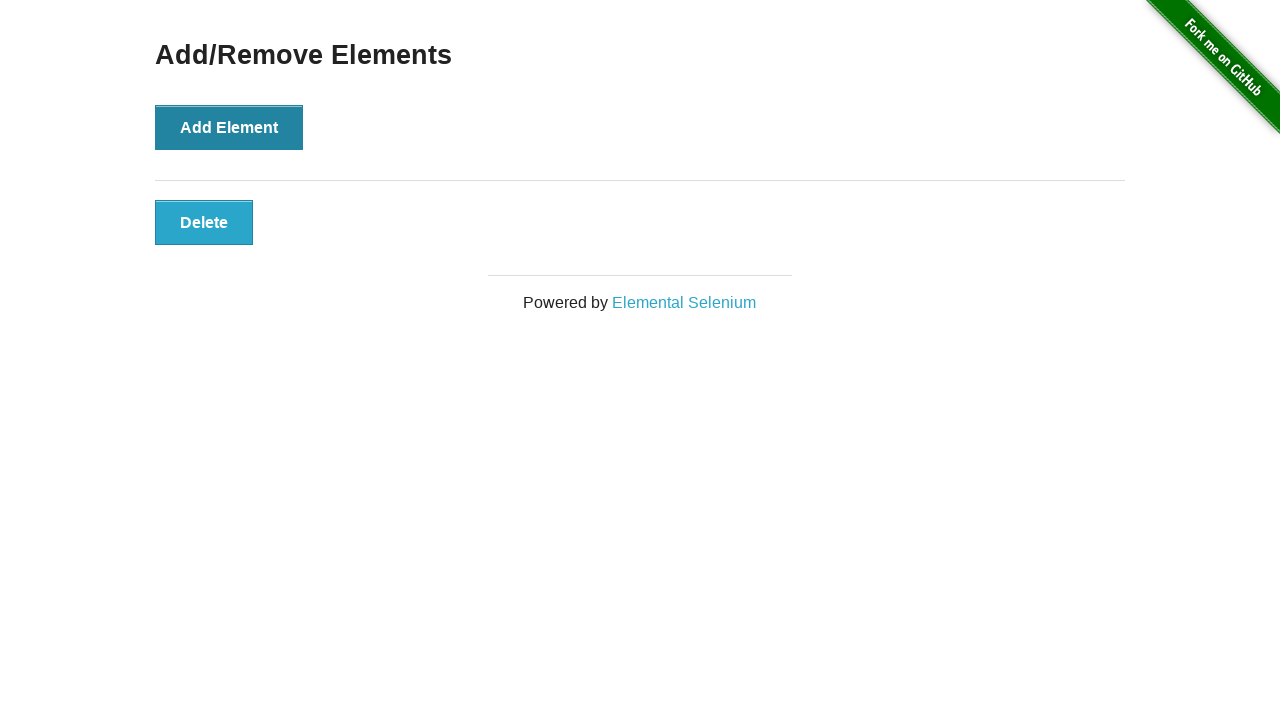

Clicked the Delete button at (204, 222) on xpath=//button[contains(text(),'Delete')]
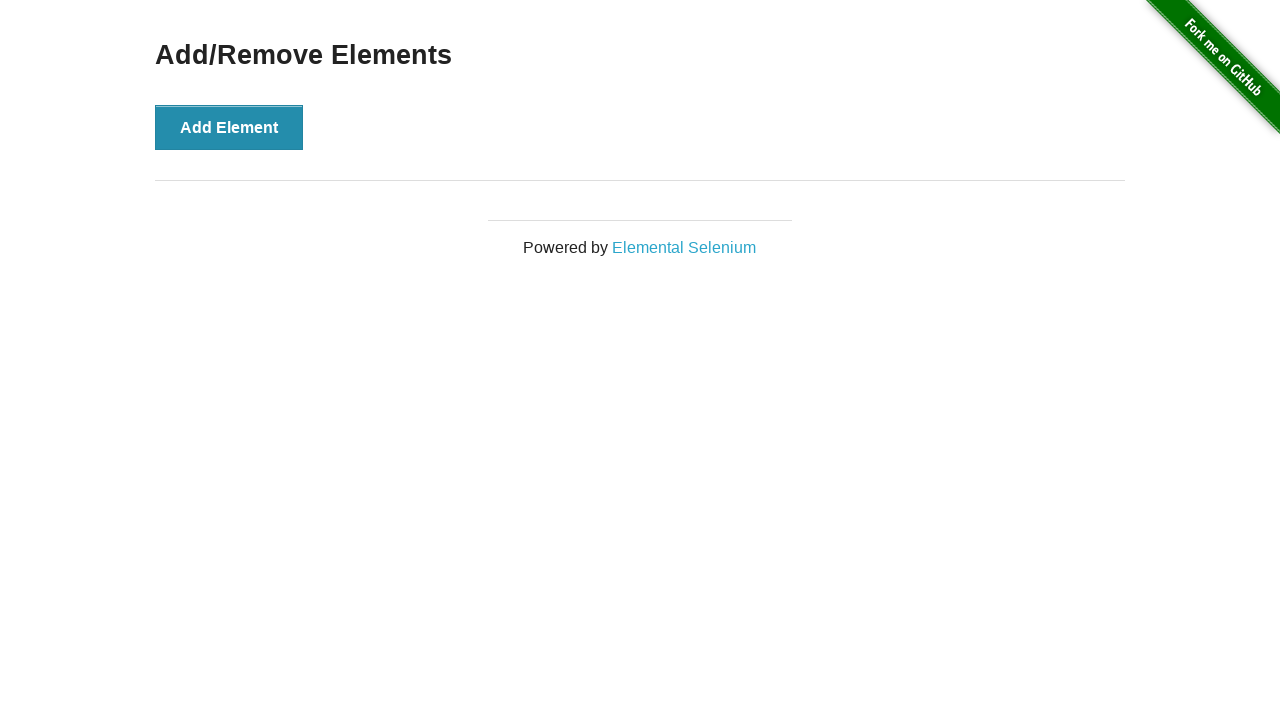

Delete button disappeared and is no longer visible
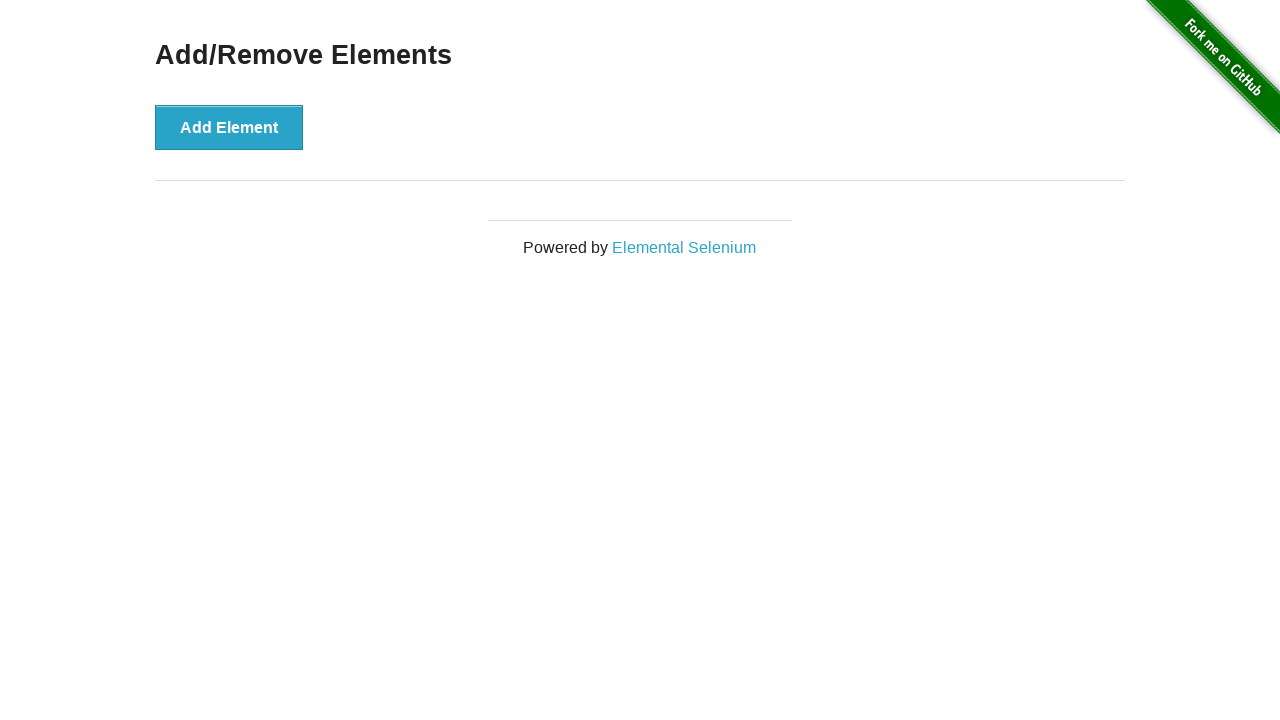

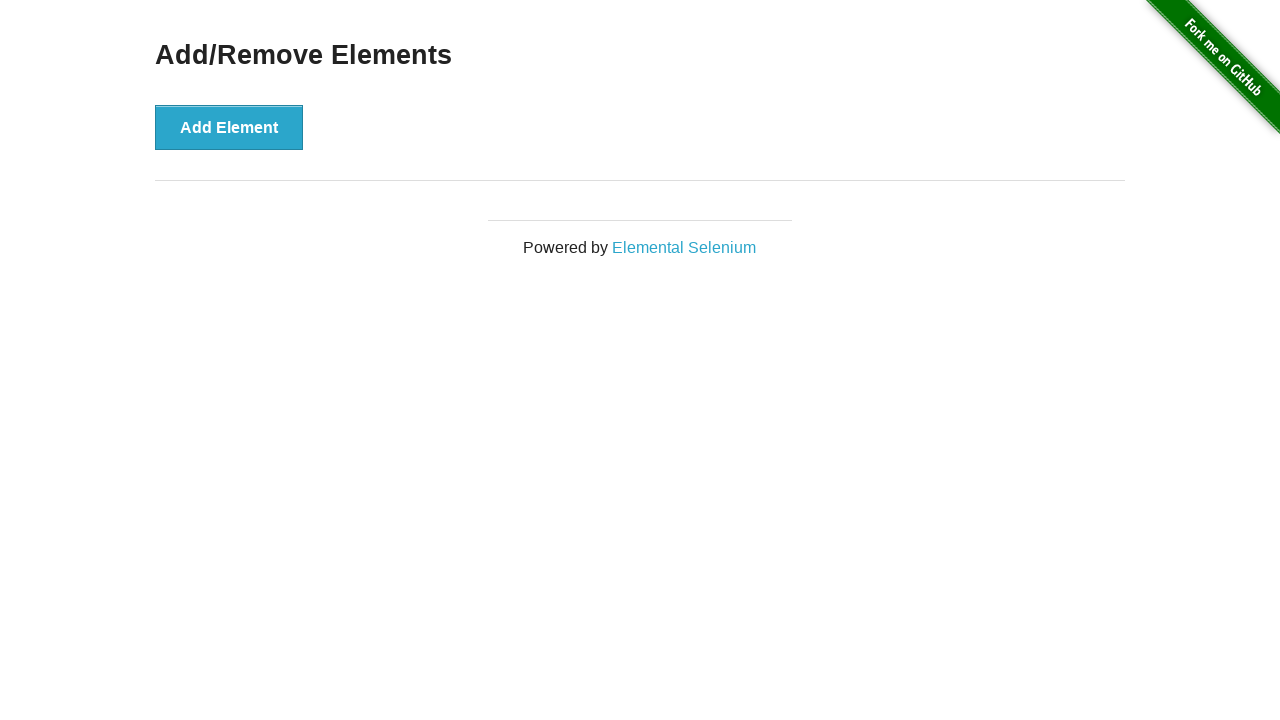